Tests dropdown interaction by selecting values using different selection methods (text, index, value)

Starting URL: http://www.globalsqa.com/demo-site/select-dropdown-menu/

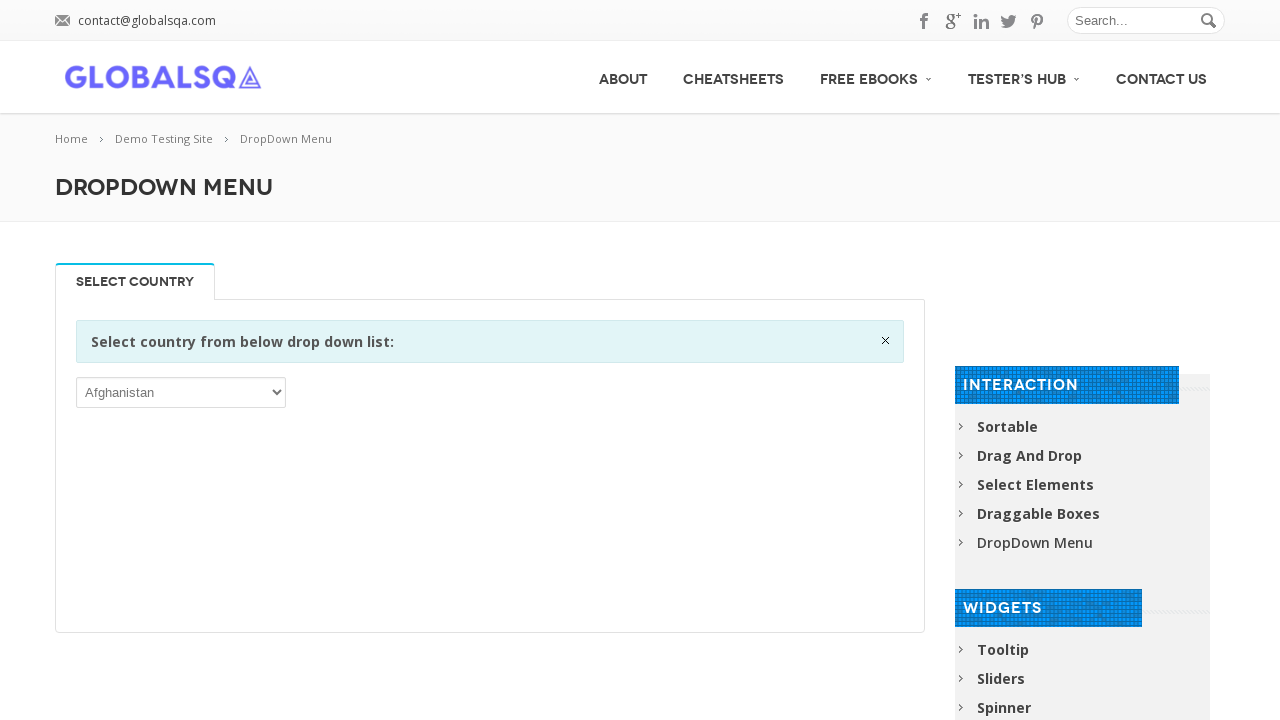

Selected 'Ukraine' from dropdown by visible text on div[rel-title='Select Country'] select
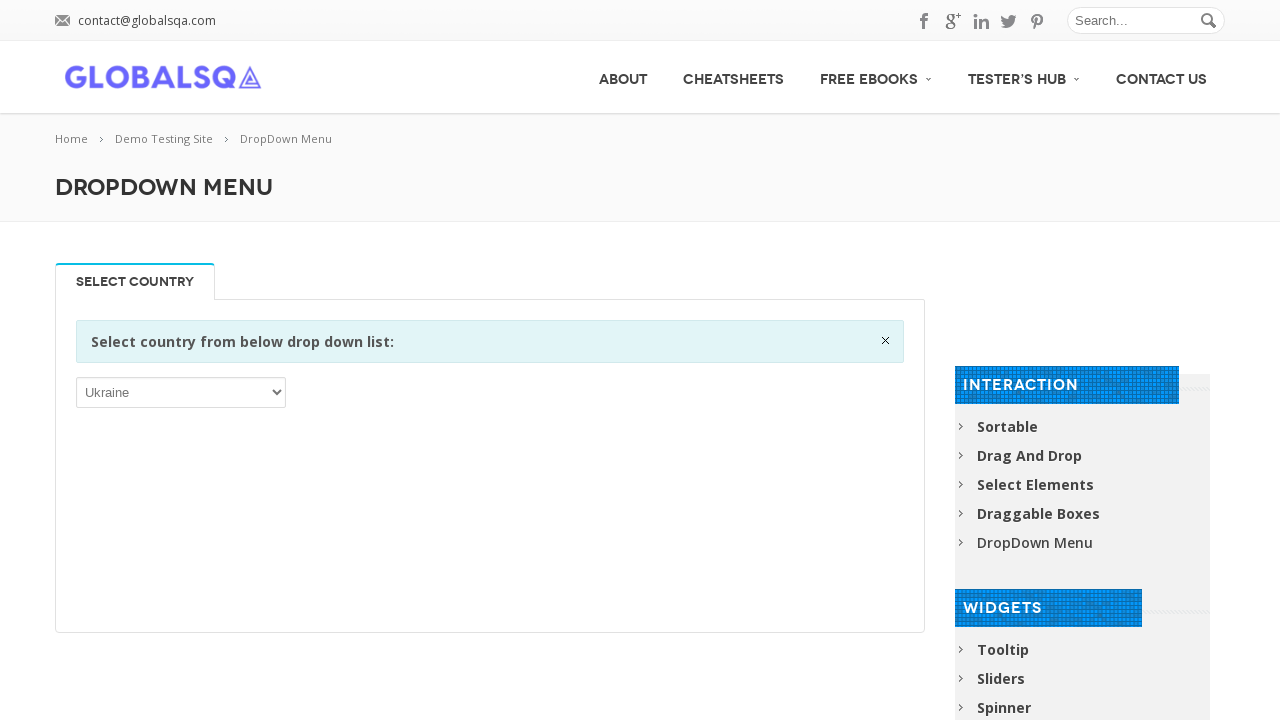

Selected second option from dropdown by index on div[rel-title='Select Country'] select
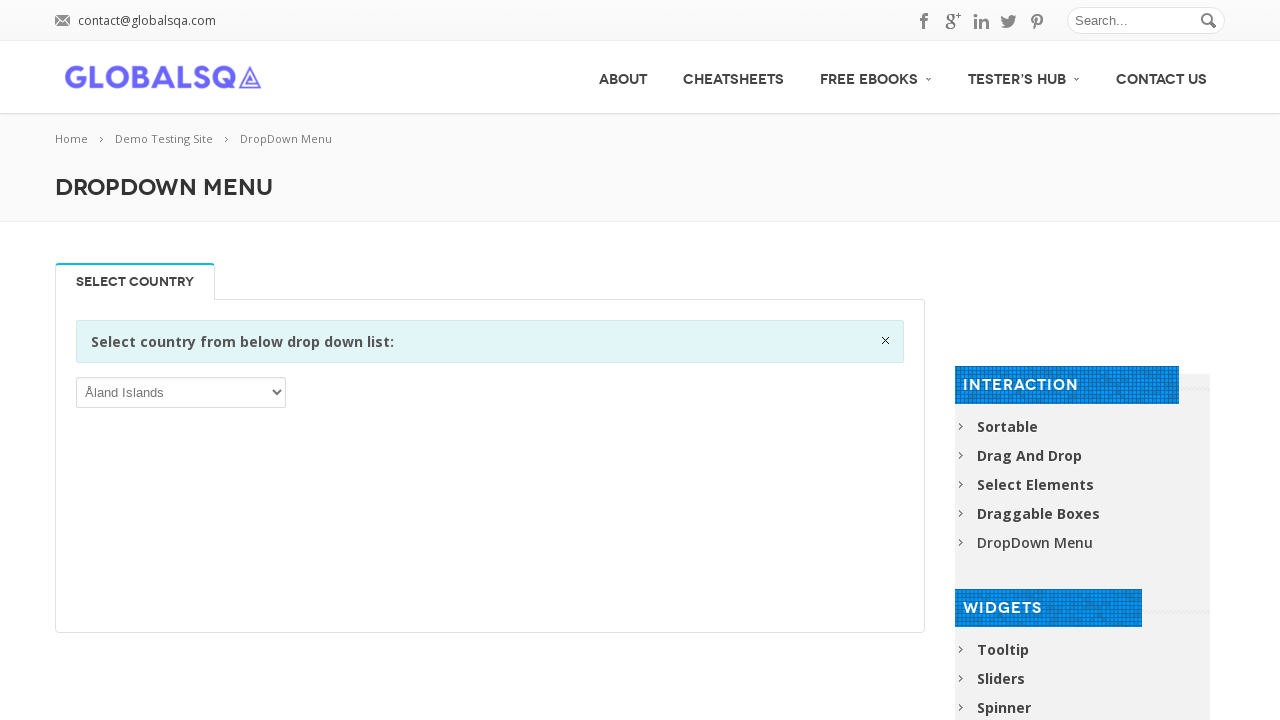

Selected 'Albania' from dropdown by value attribute on div[rel-title='Select Country'] select
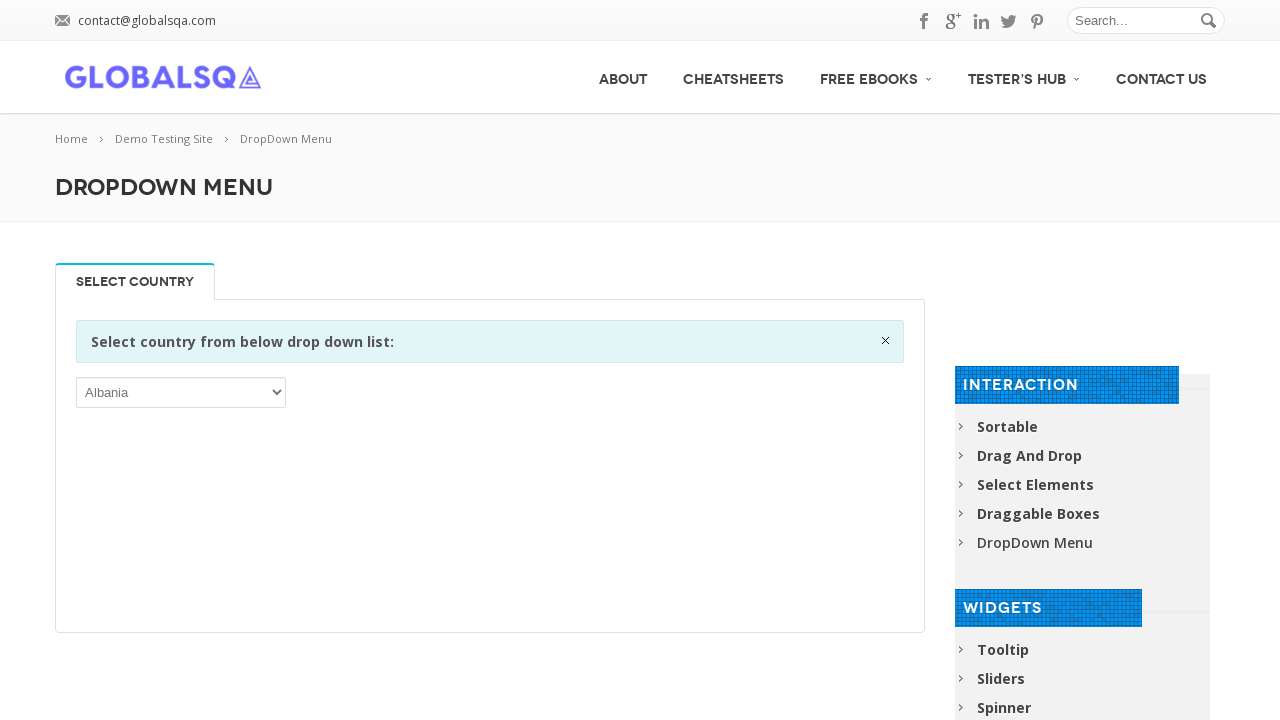

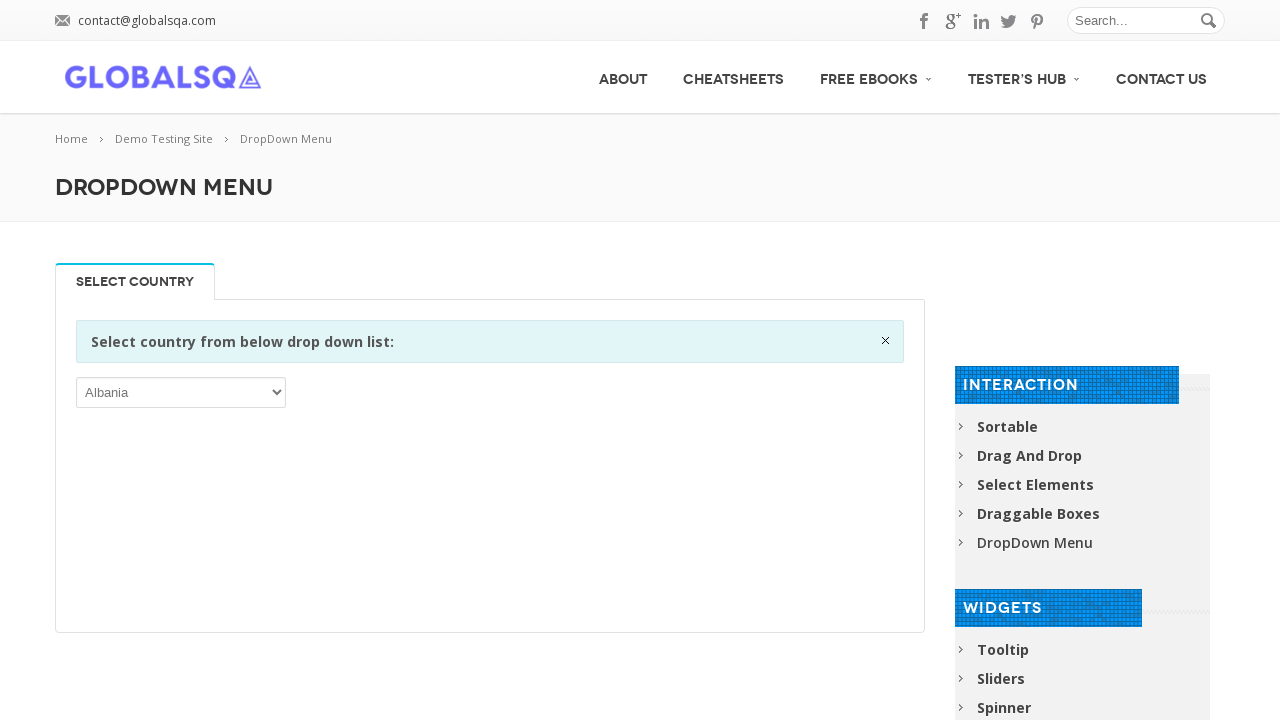